Tests table sorting functionality by clicking on the column header, then navigates through pagination by clicking the Next button to browse through offers

Starting URL: https://rahulshettyacademy.com/seleniumPractise/#/offers

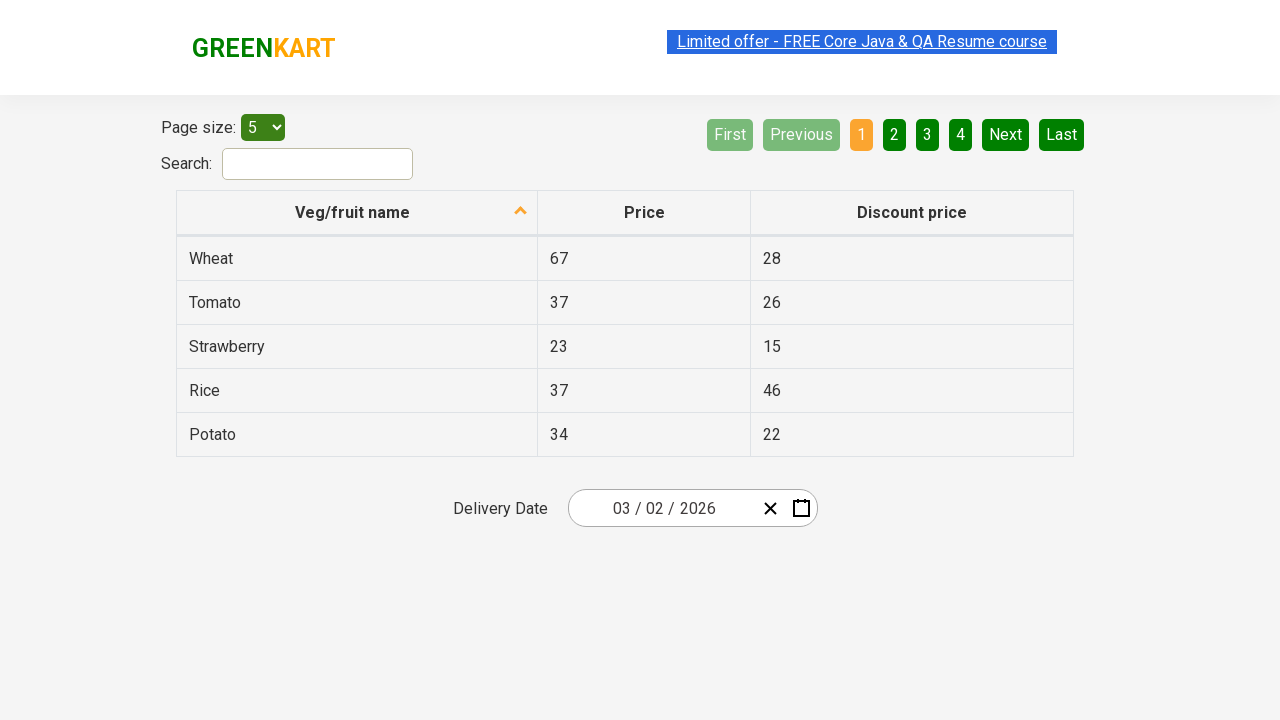

Clicked on first column header to sort table at (357, 213) on xpath=//tr/th[1]
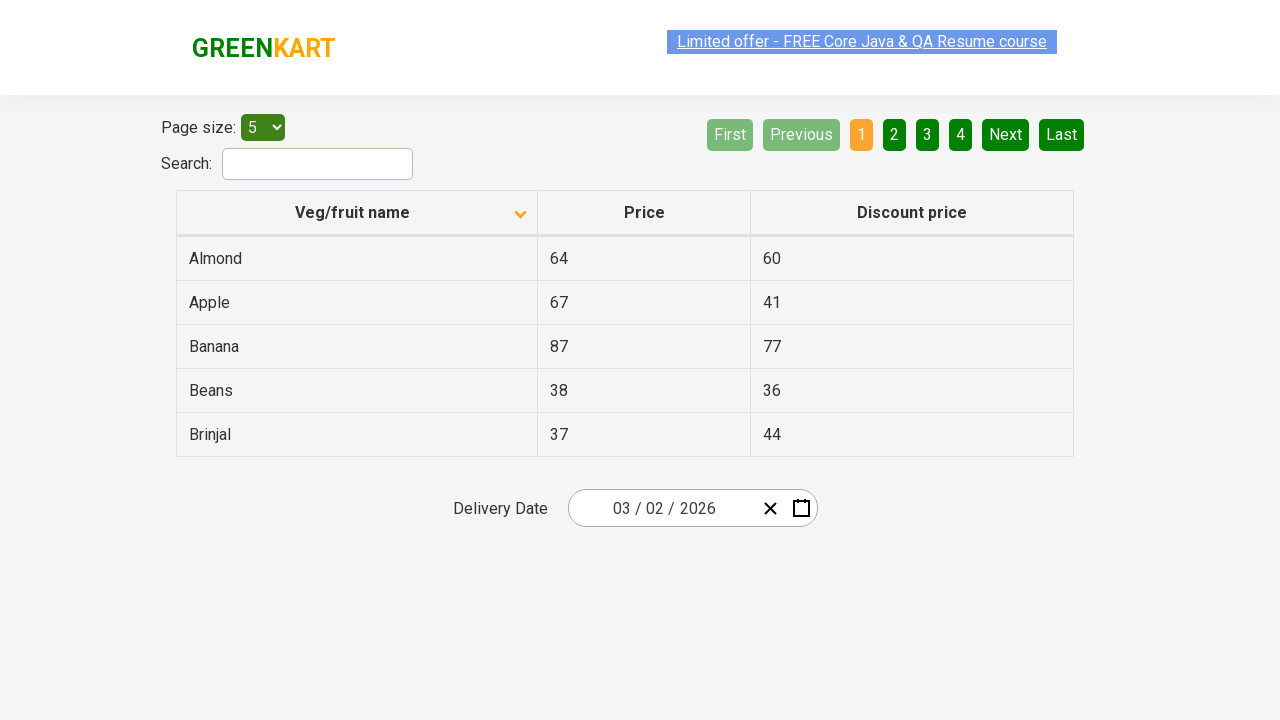

Waited for table rows to load after sorting
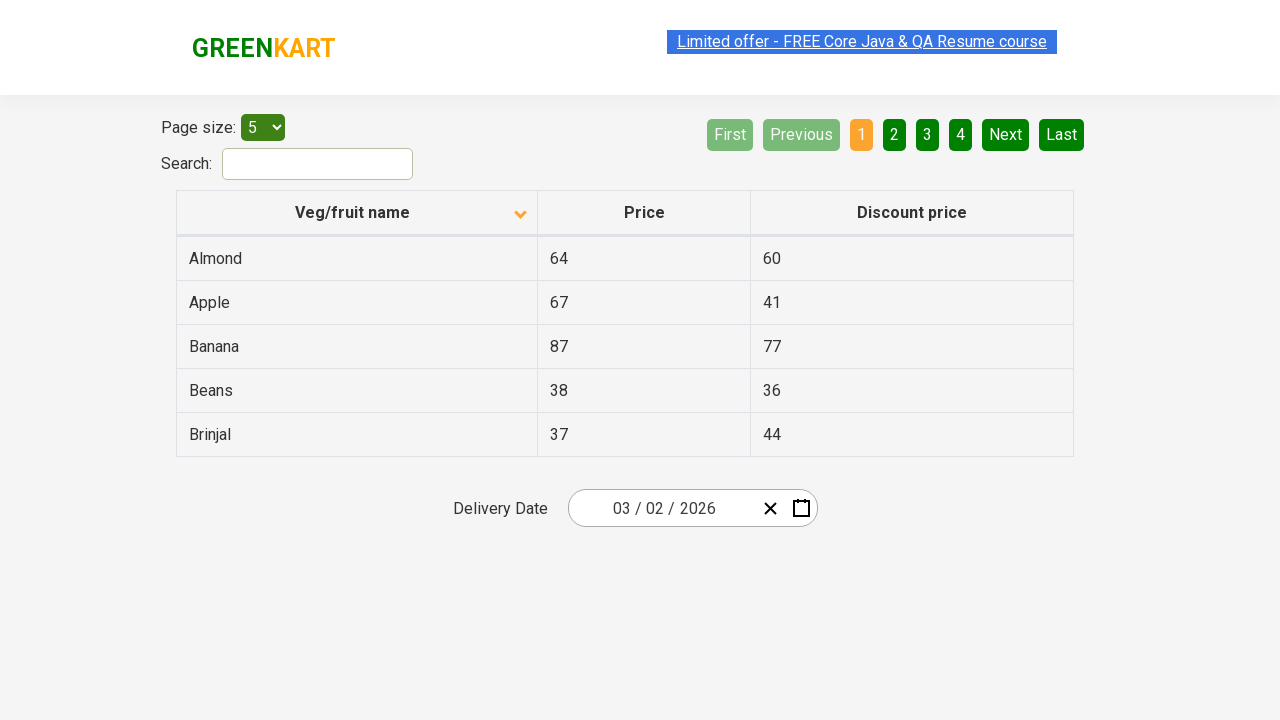

Clicked Next button to navigate to second page of offers at (1006, 134) on [aria-label='Next']
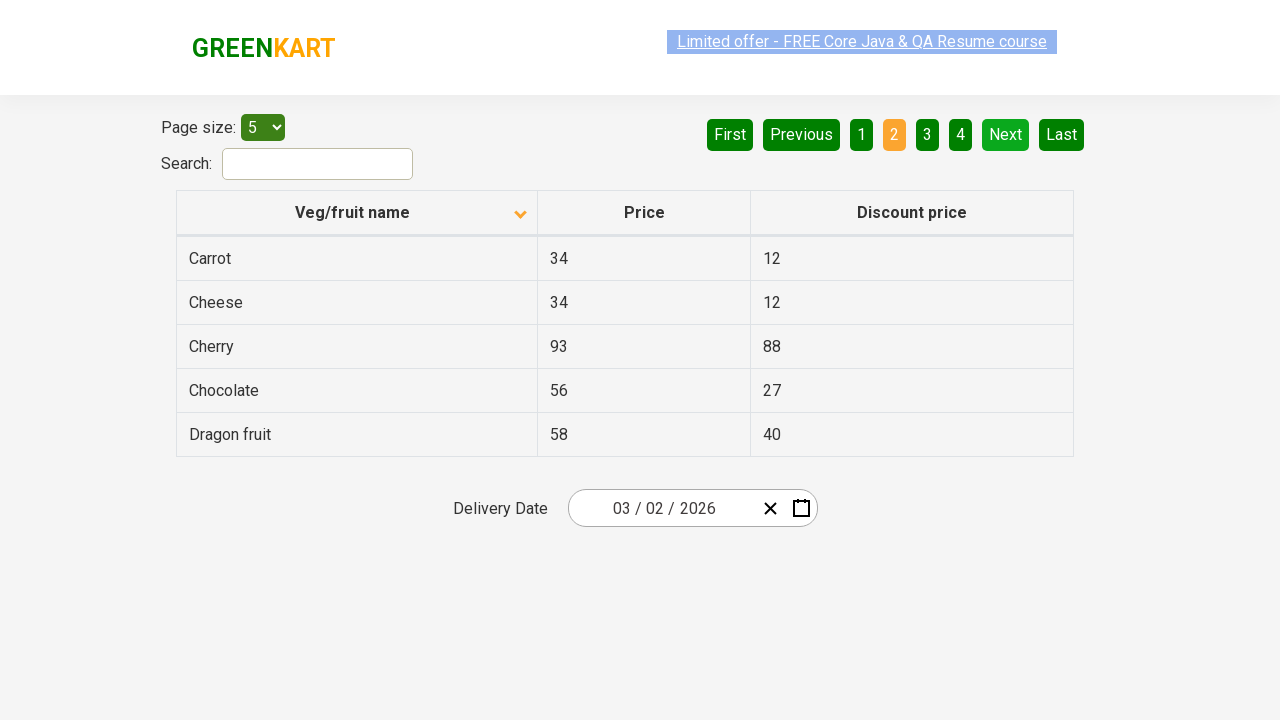

Waited for table rows to load on second page
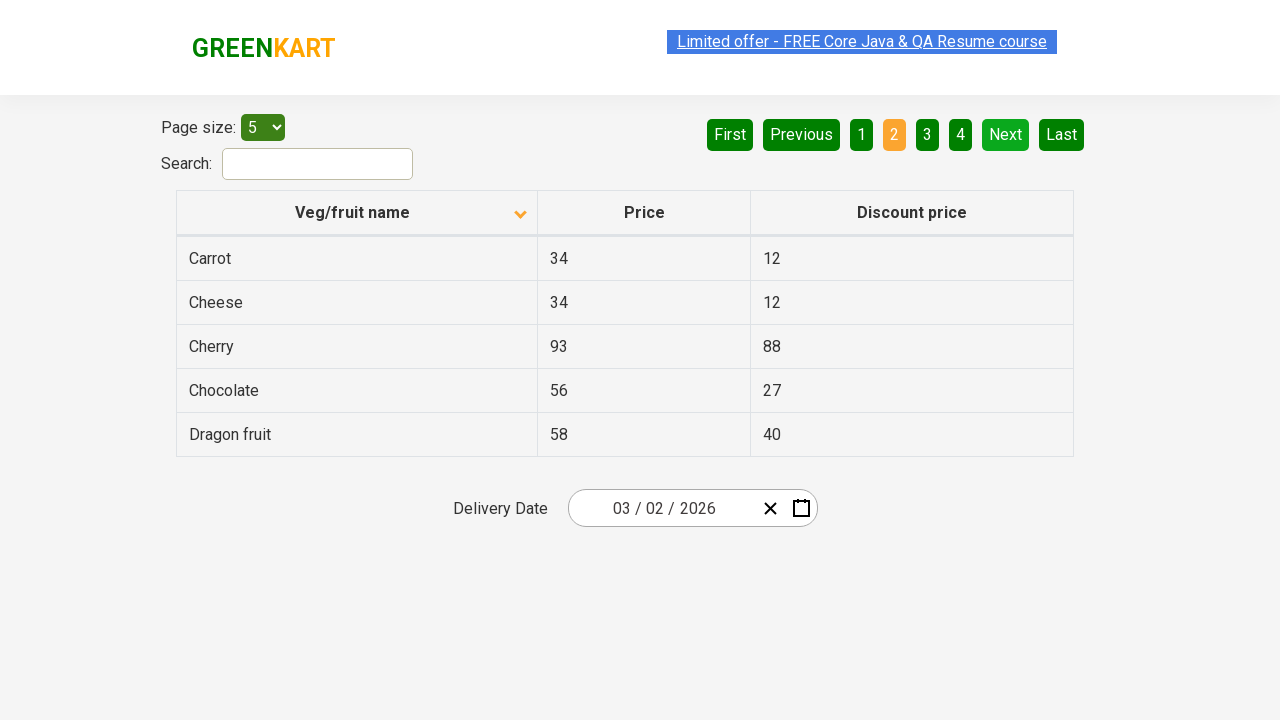

Clicked Next button to navigate to third page of offers at (1006, 134) on [aria-label='Next']
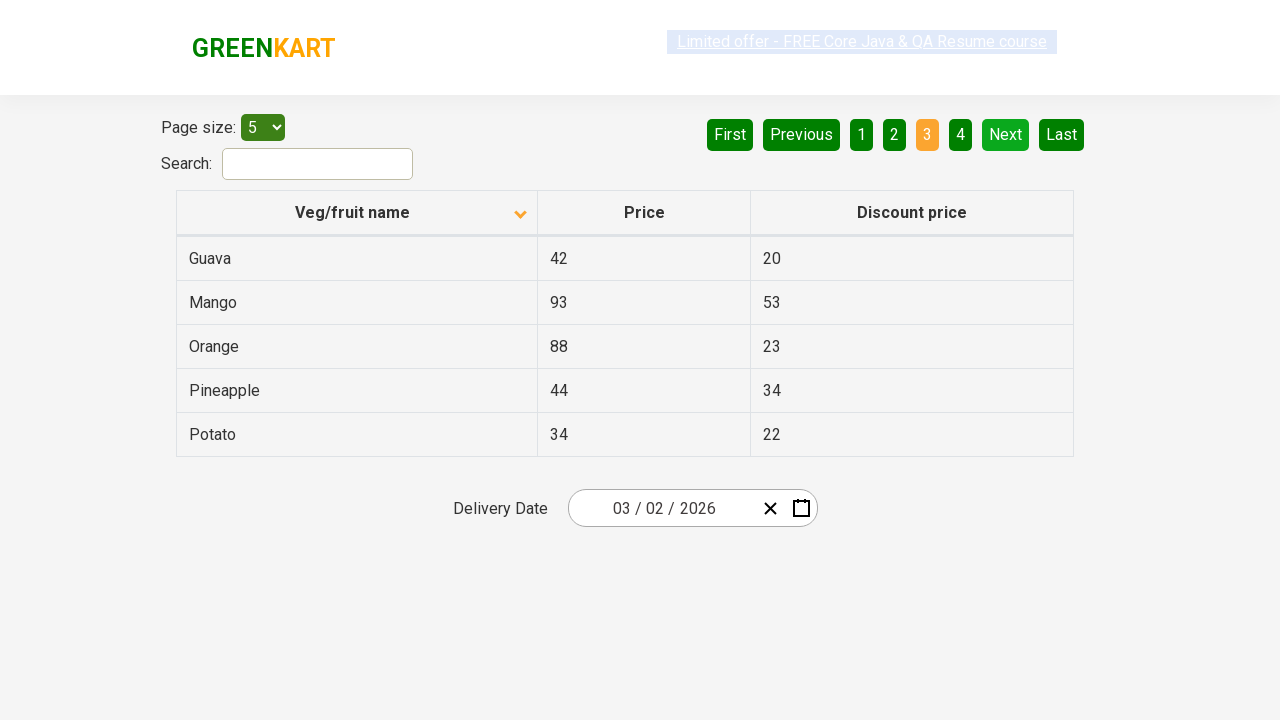

Waited for table rows to load on third page
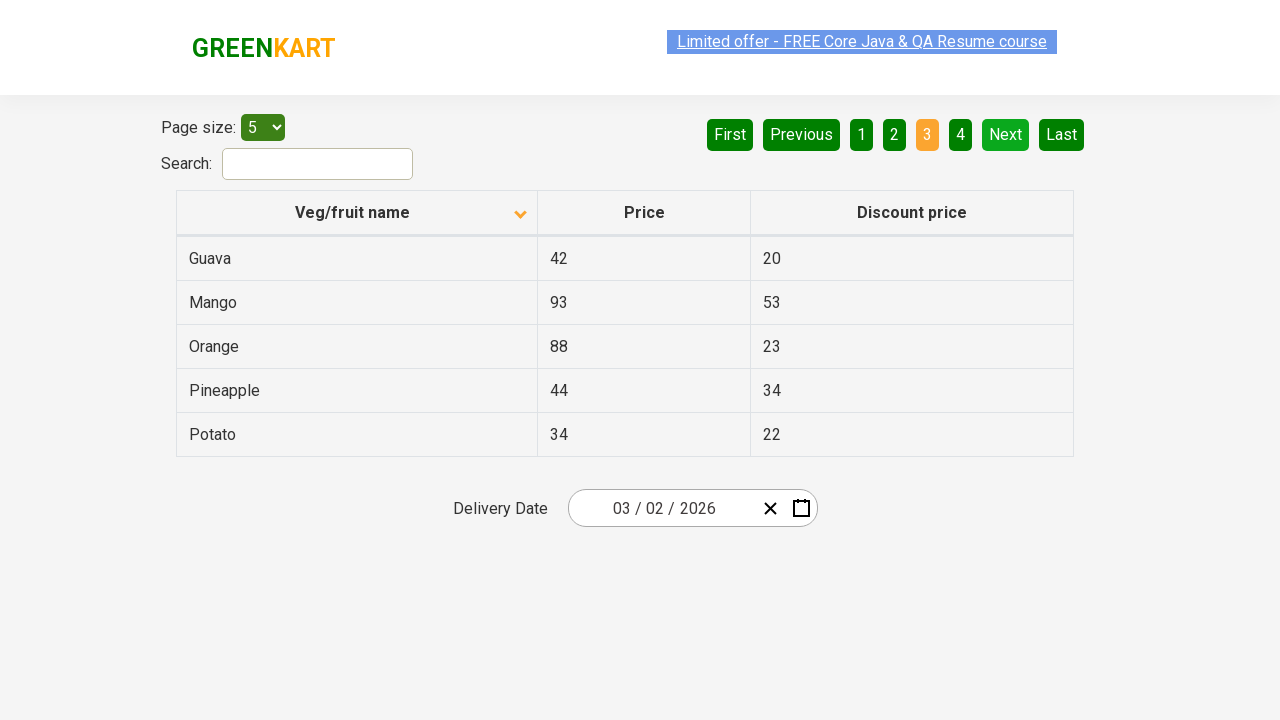

Clicked Next button to navigate to fourth page of offers at (1006, 134) on [aria-label='Next']
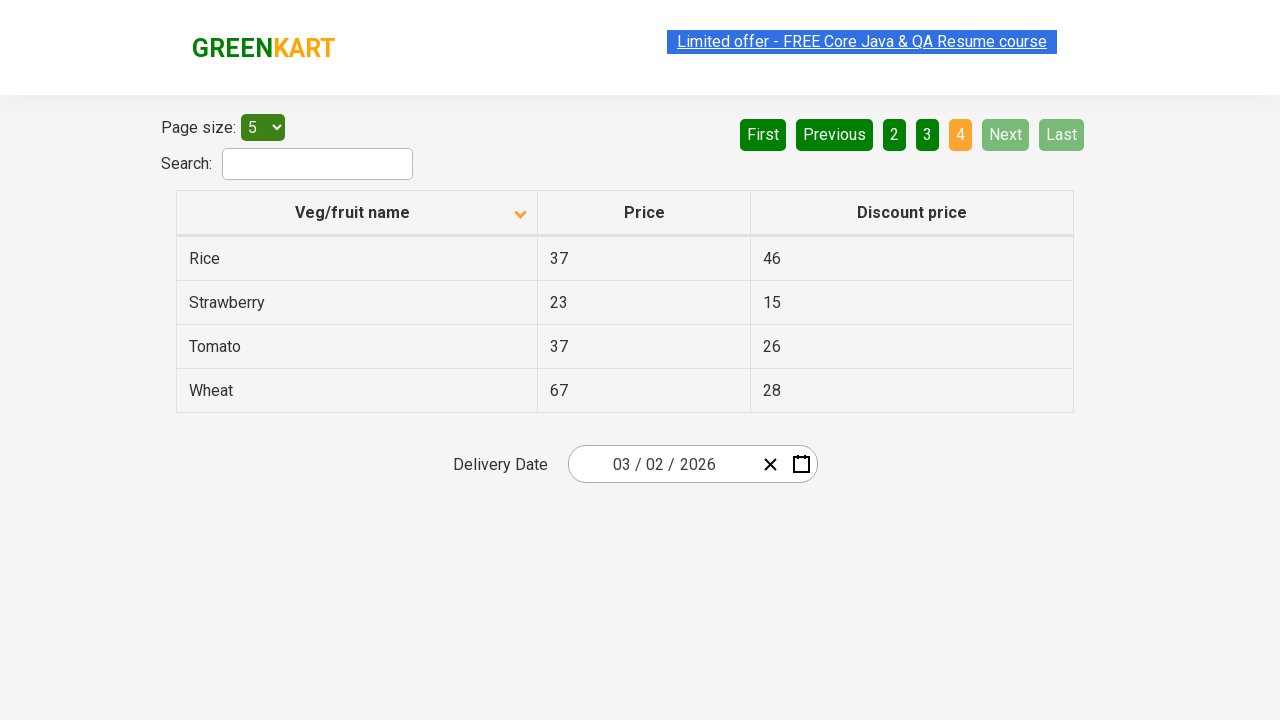

Waited for table rows to load on fourth page
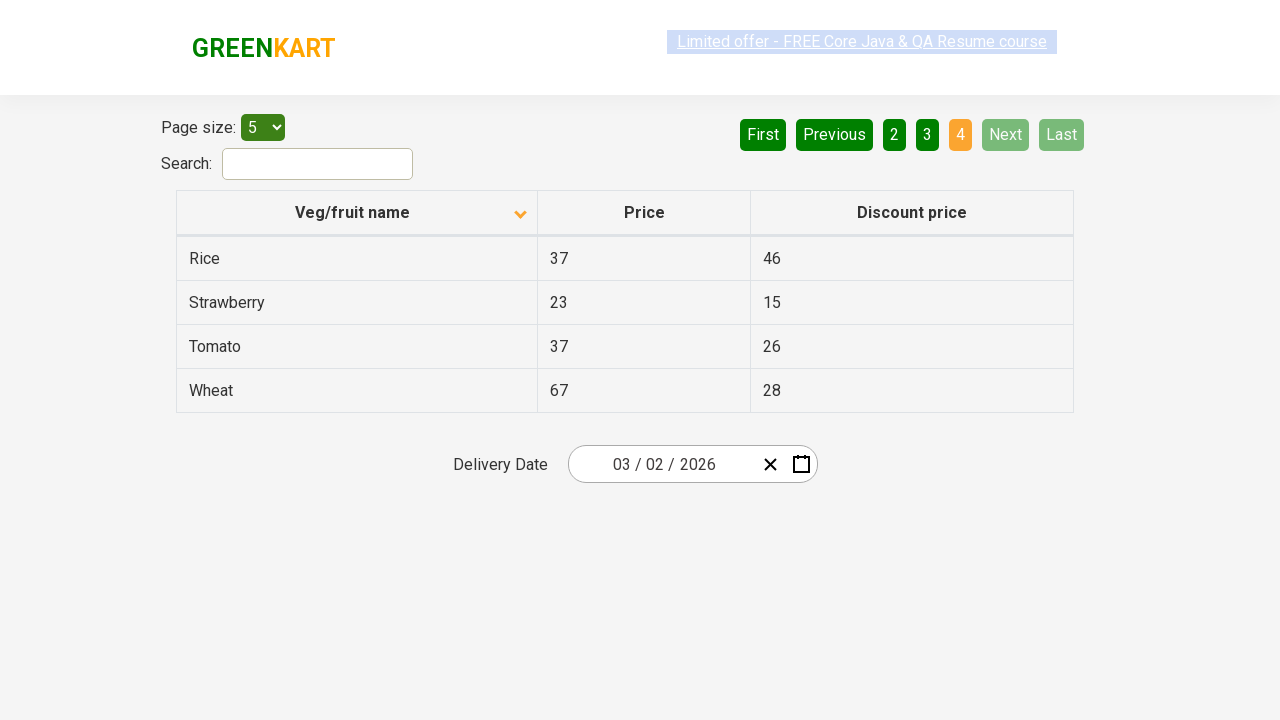

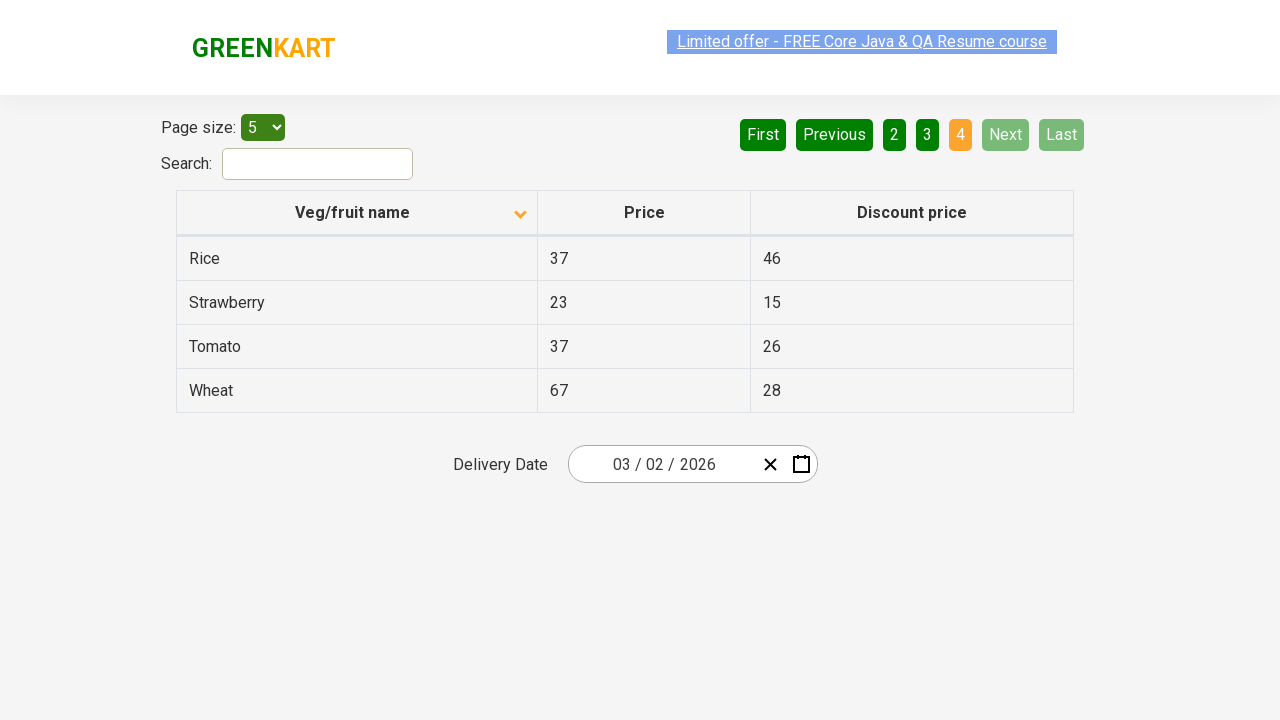